Tests editing a todo item by double-clicking, changing the text, and pressing Enter.

Starting URL: https://demo.playwright.dev/todomvc

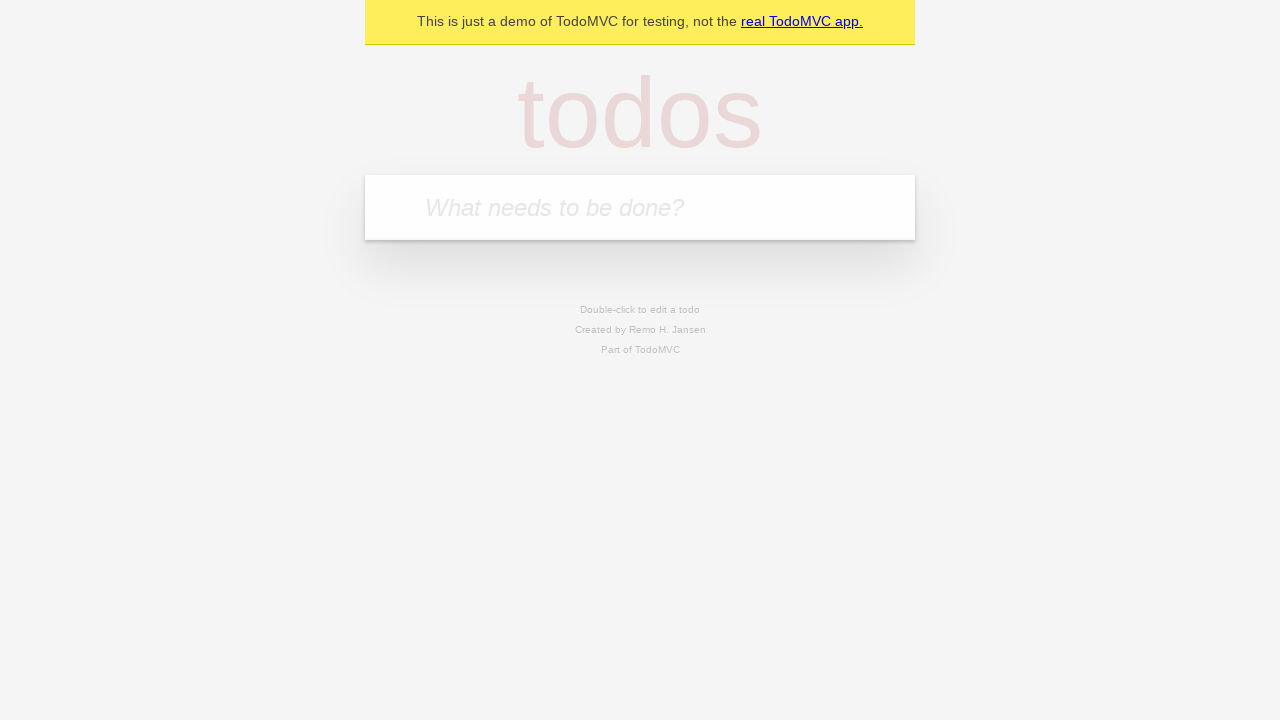

Filled todo input field with 'buy some cheese' on internal:attr=[placeholder="What needs to be done?"i]
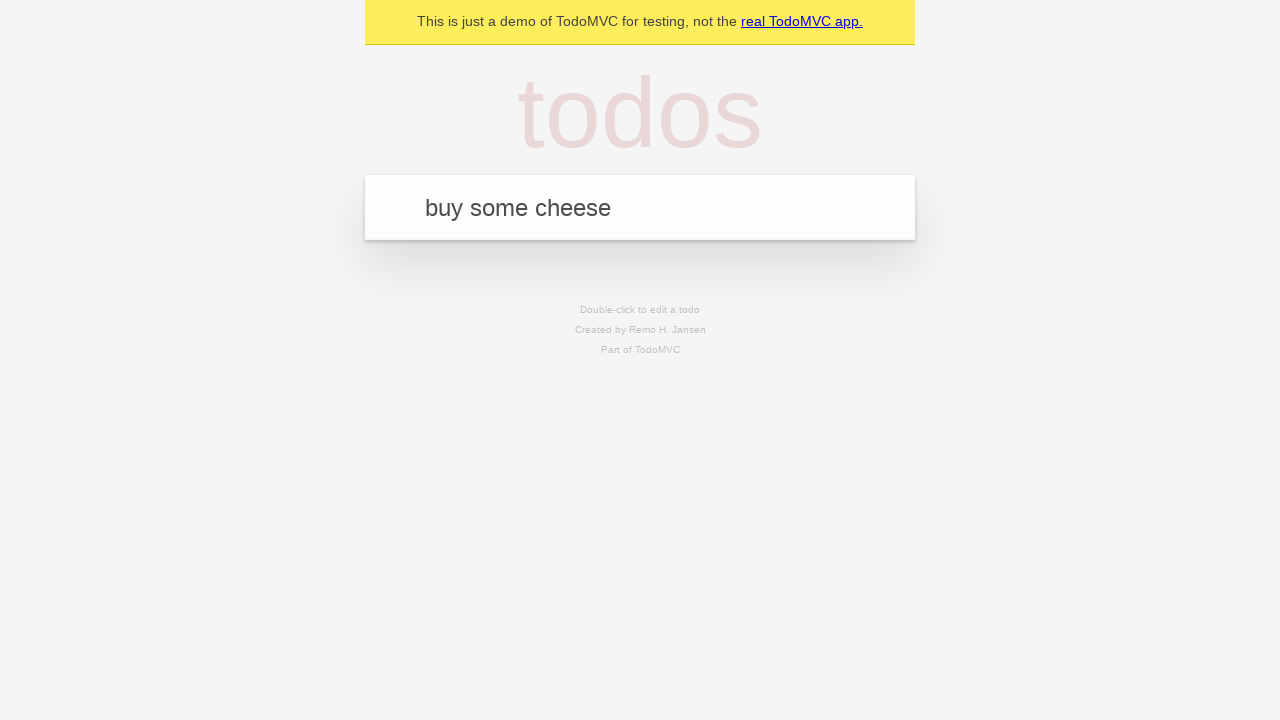

Pressed Enter to create todo 'buy some cheese' on internal:attr=[placeholder="What needs to be done?"i]
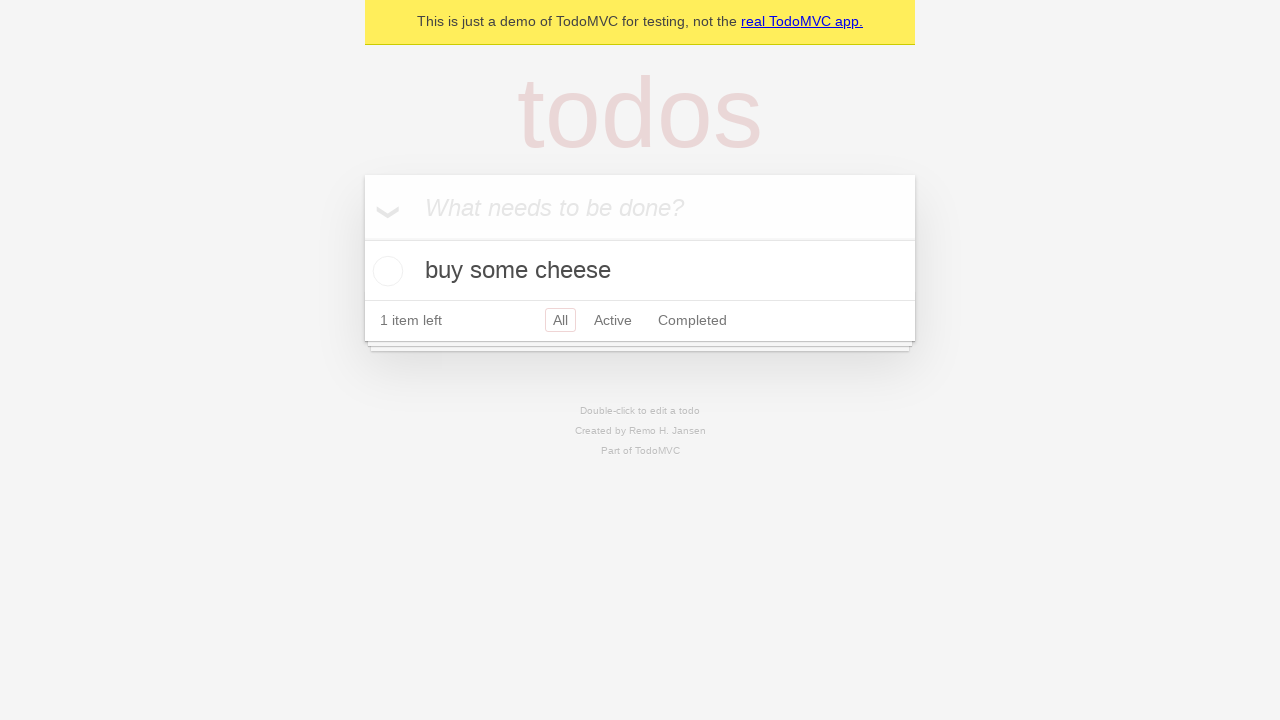

Filled todo input field with 'feed the cat' on internal:attr=[placeholder="What needs to be done?"i]
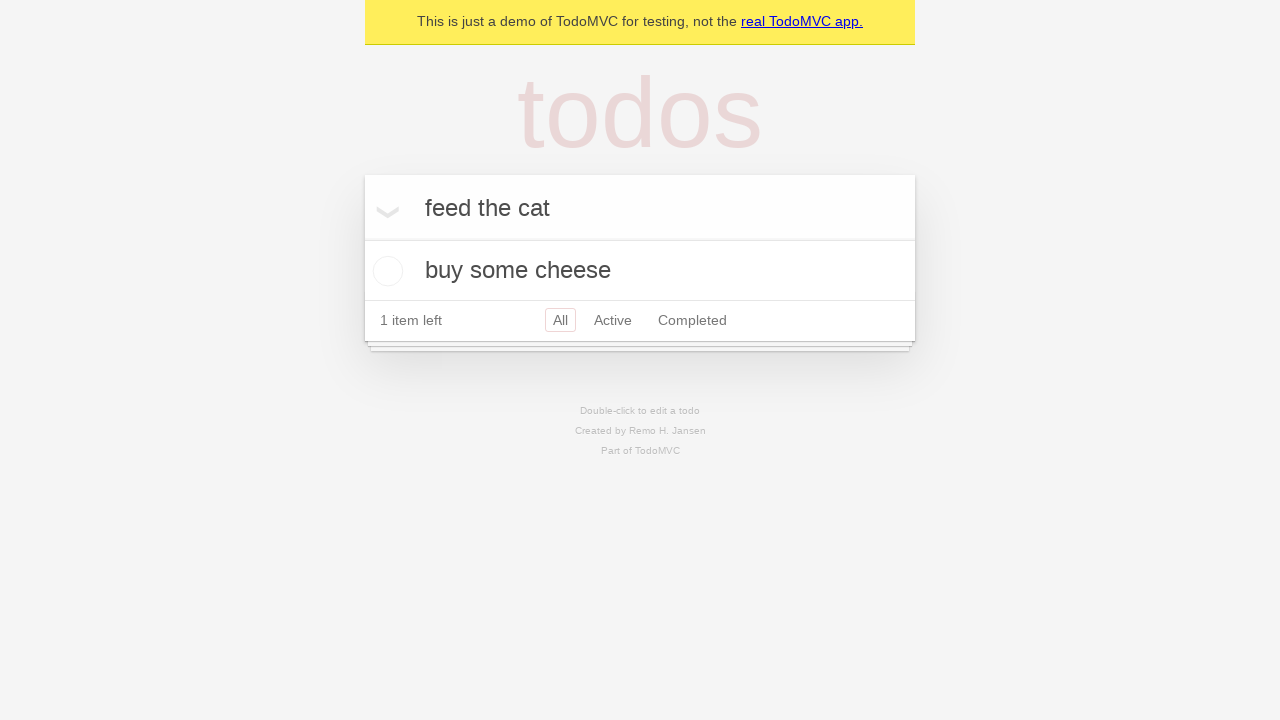

Pressed Enter to create todo 'feed the cat' on internal:attr=[placeholder="What needs to be done?"i]
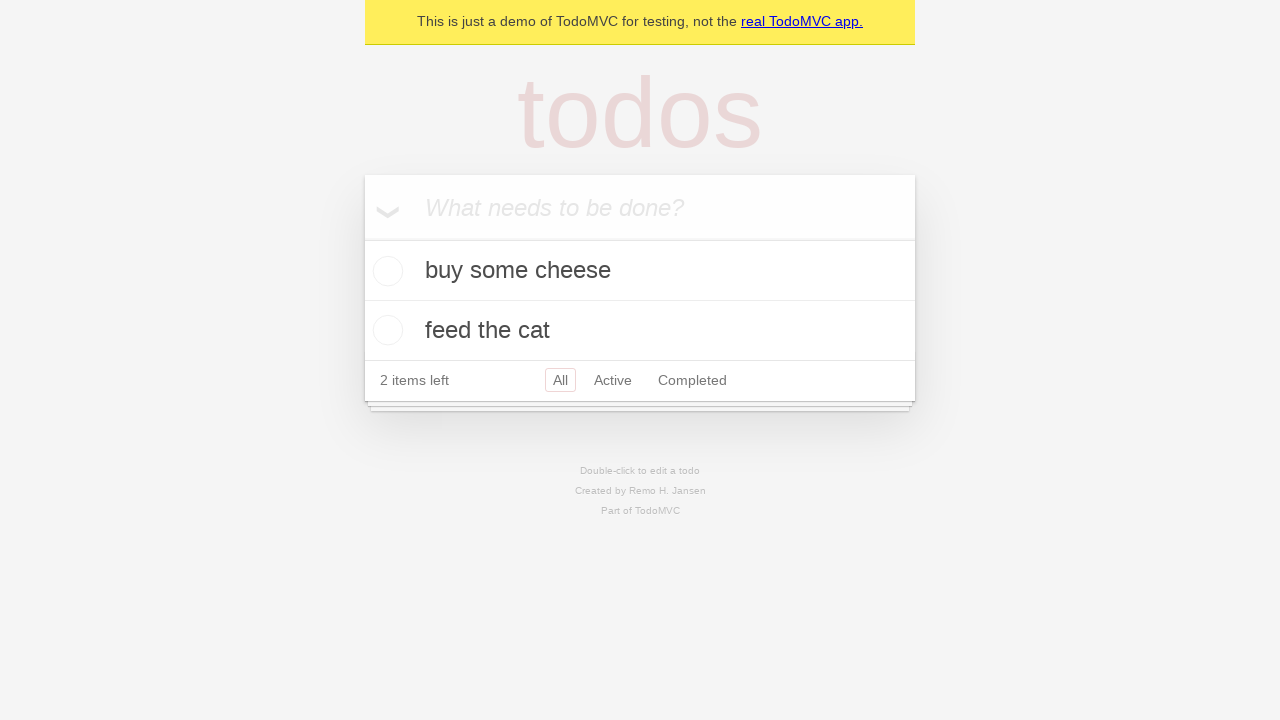

Filled todo input field with 'book a doctors appointment' on internal:attr=[placeholder="What needs to be done?"i]
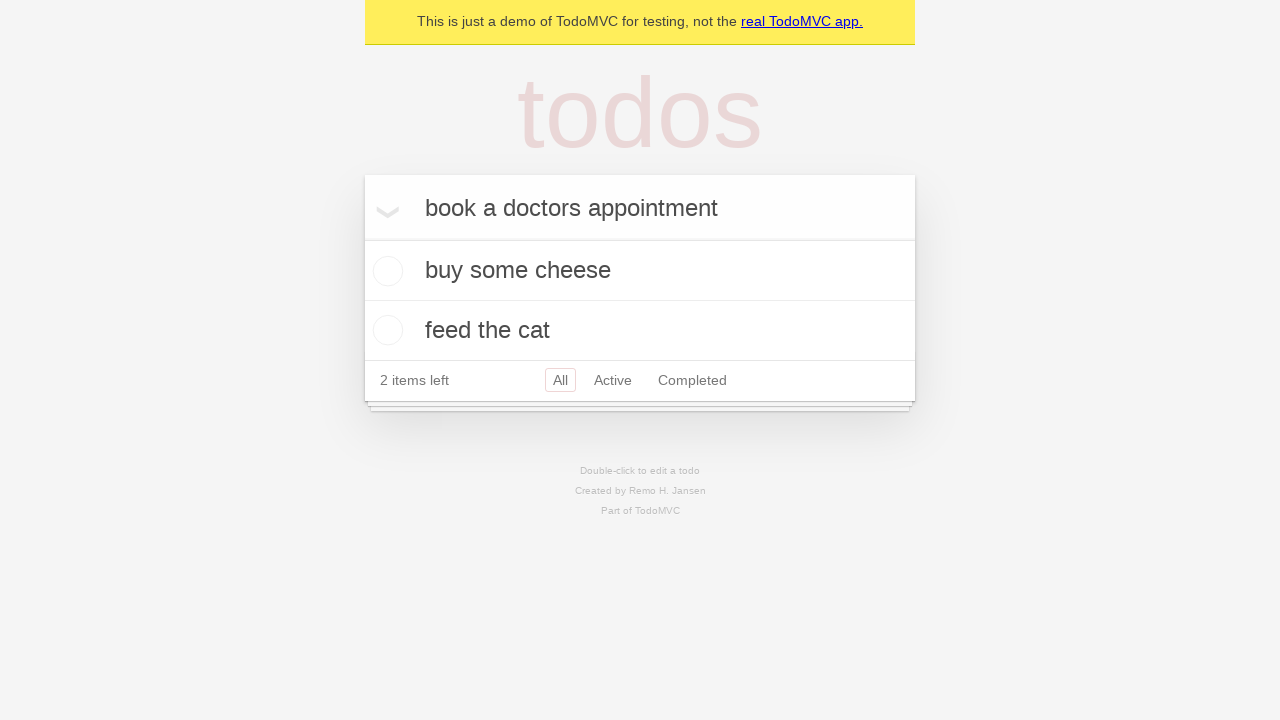

Pressed Enter to create todo 'book a doctors appointment' on internal:attr=[placeholder="What needs to be done?"i]
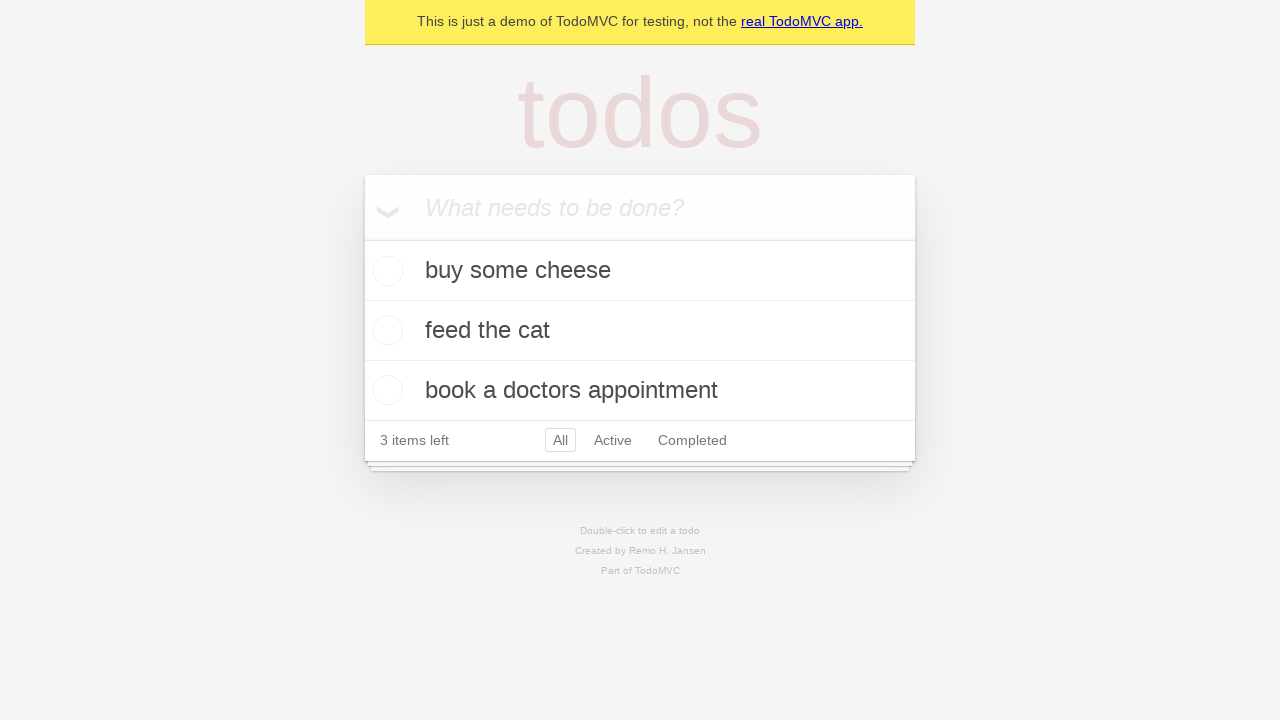

Double-clicked second todo item to enter edit mode at (640, 331) on internal:testid=[data-testid="todo-item"s] >> nth=1
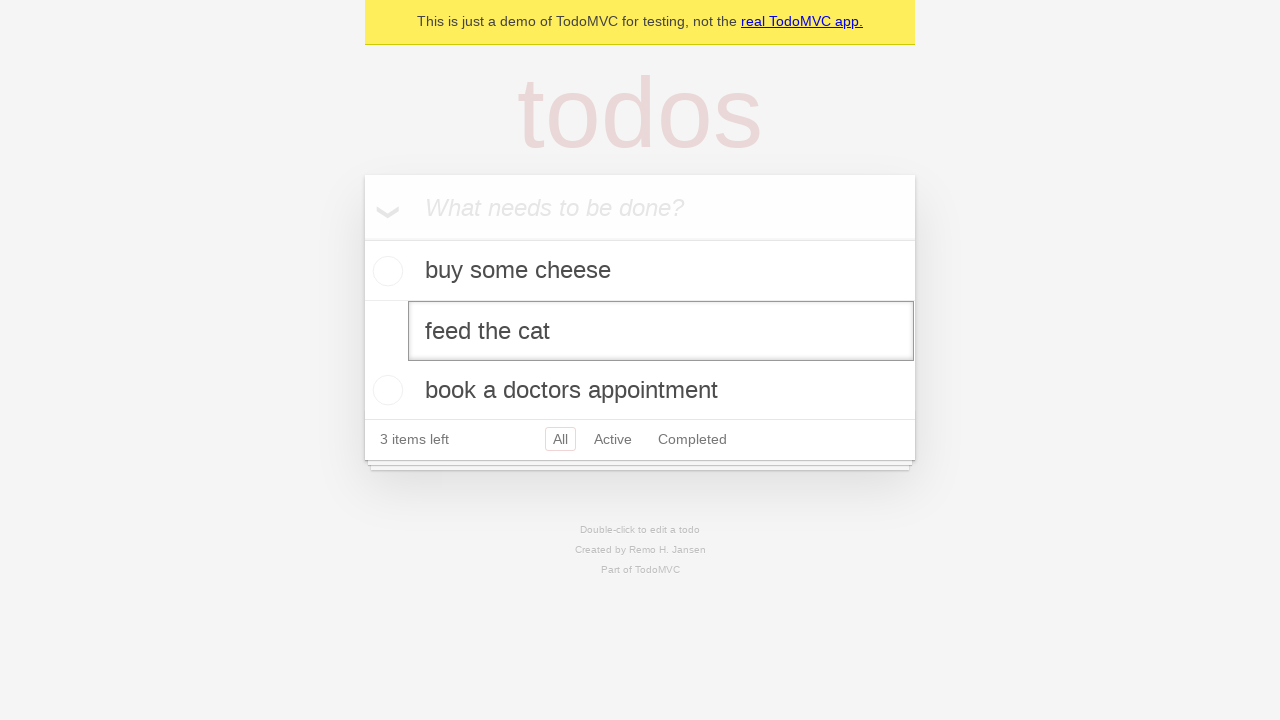

Filled edit field with new text 'buy some sausages' on internal:testid=[data-testid="todo-item"s] >> nth=1 >> internal:role=textbox[nam
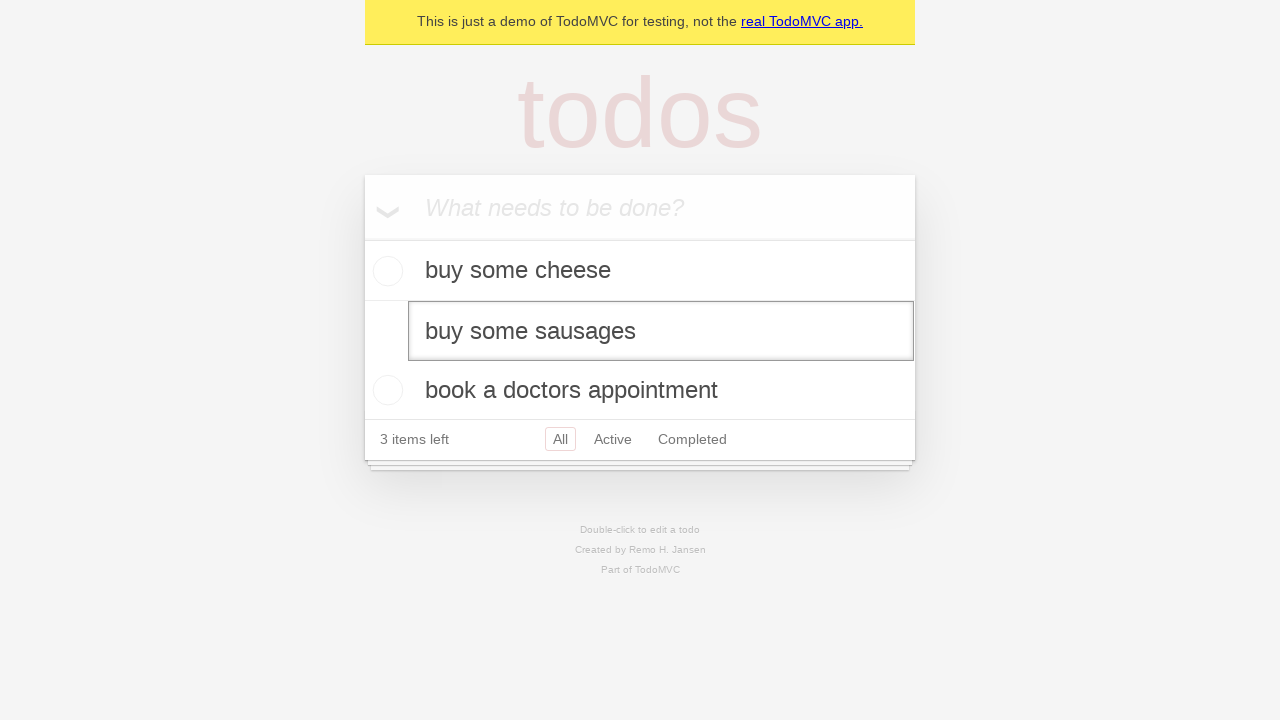

Pressed Enter to confirm todo edit on internal:testid=[data-testid="todo-item"s] >> nth=1 >> internal:role=textbox[nam
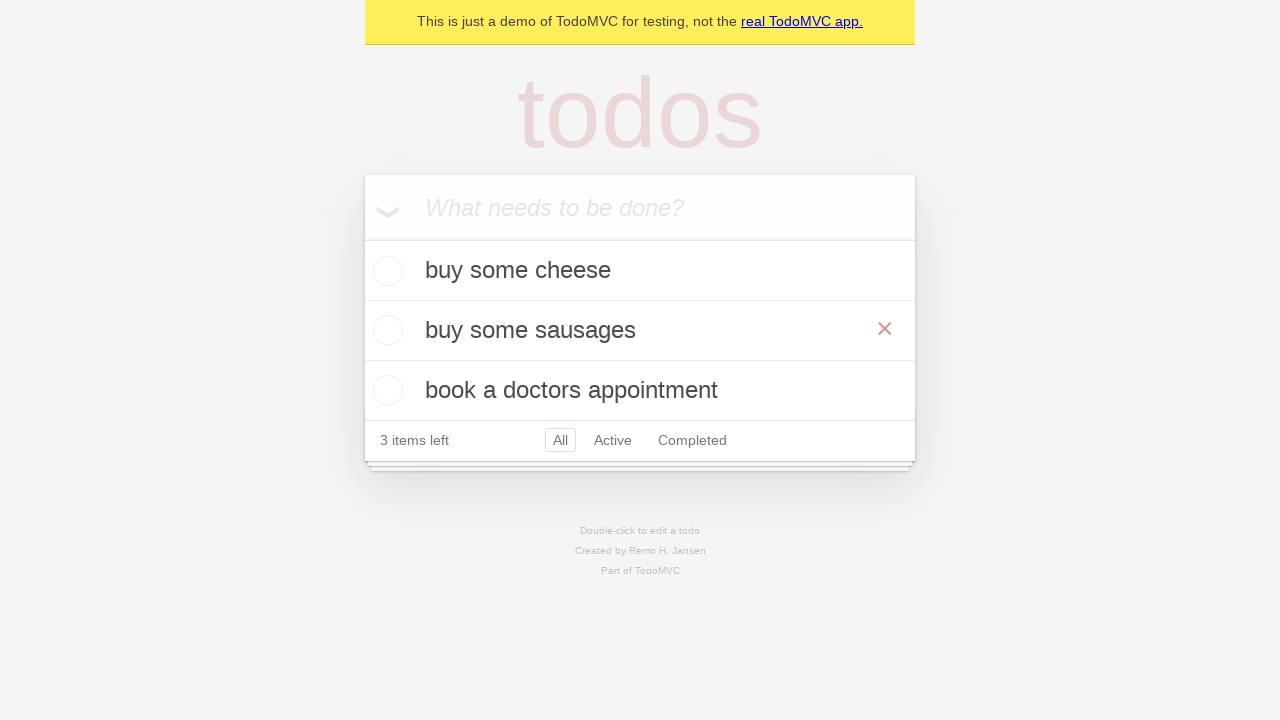

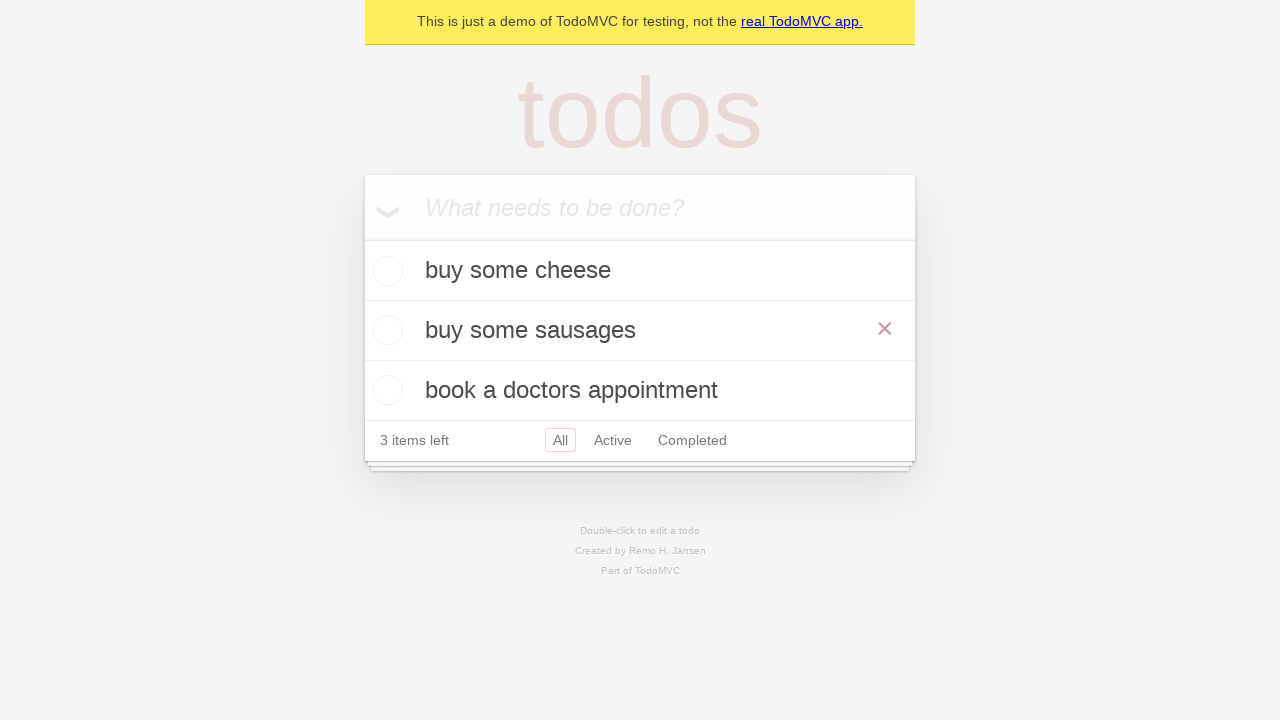